Tests JavaScript delay handling by clicking a start button and waiting for a delayed element to become visible

Starting URL: https://practice-automation.com/javascript-delays/

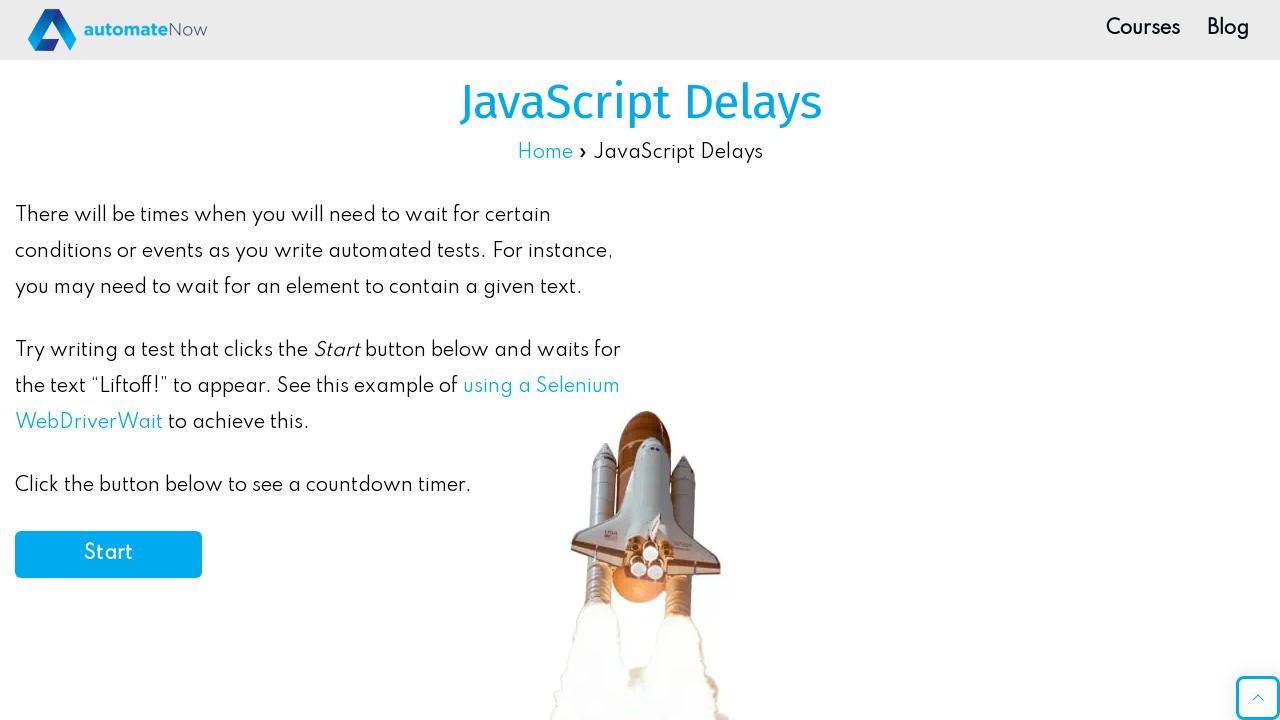

Clicked the start button to trigger JavaScript delay at (108, 554) on #start
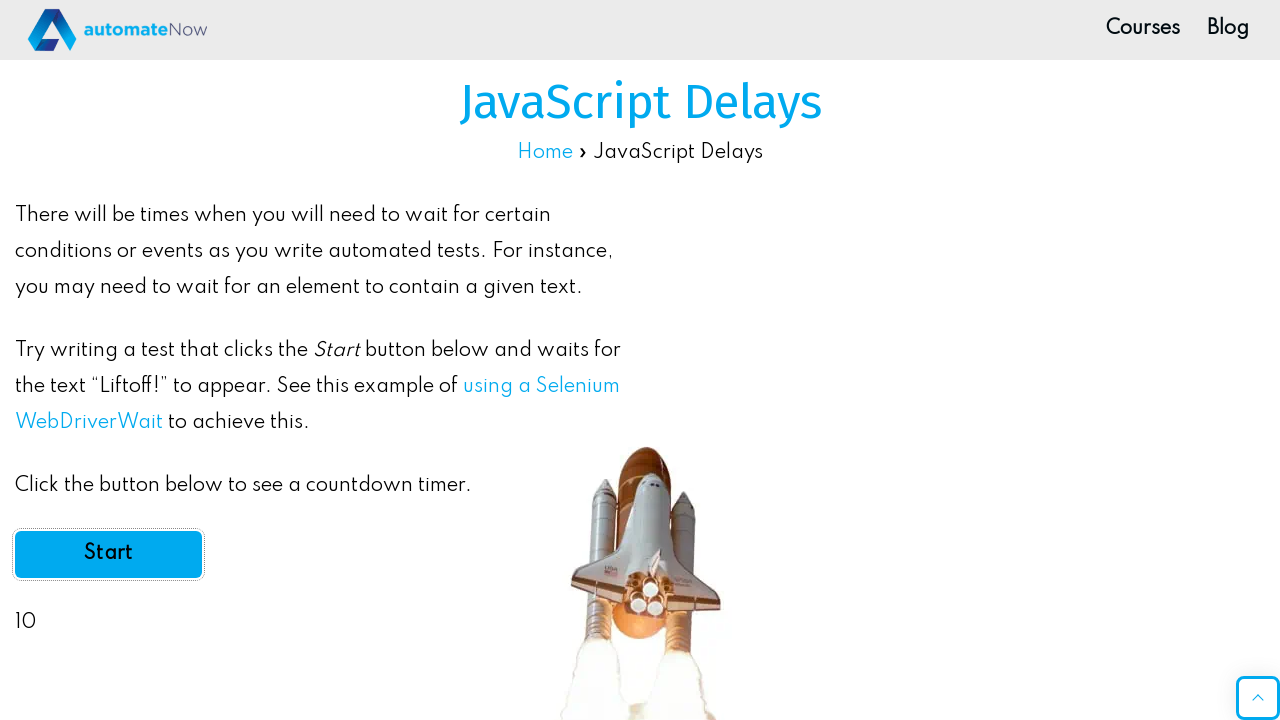

Waited for delayed element to become visible
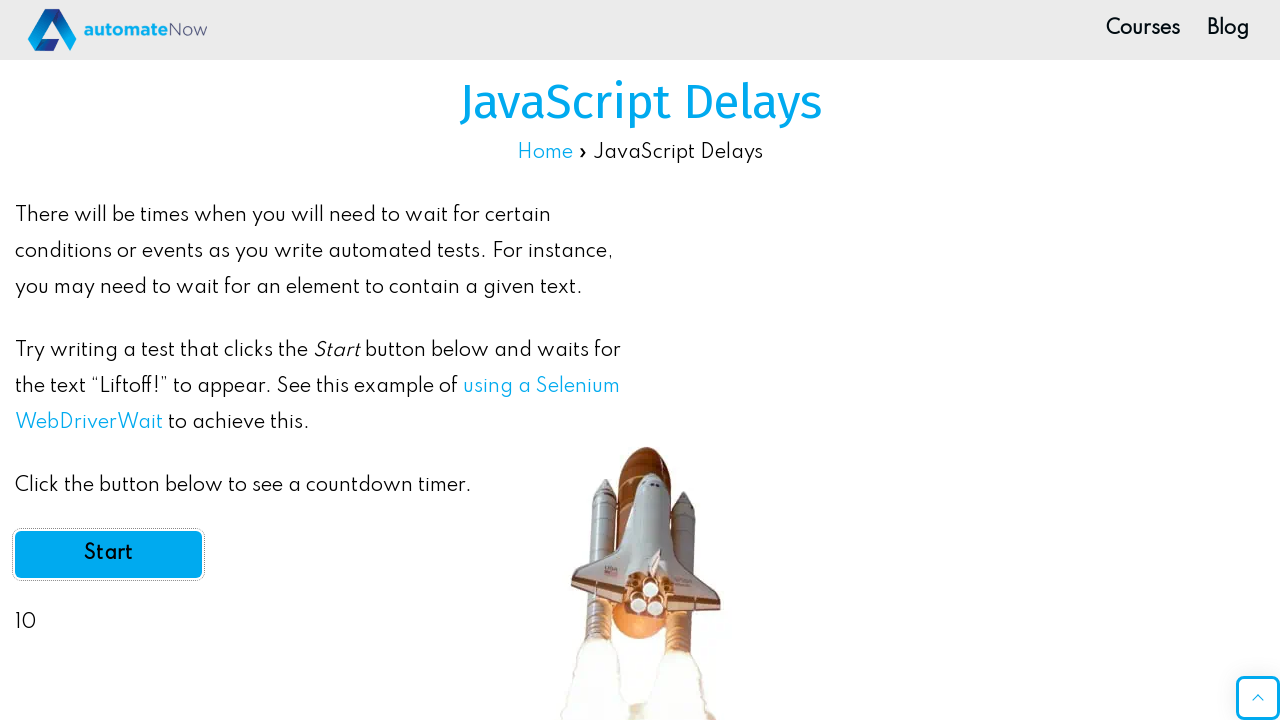

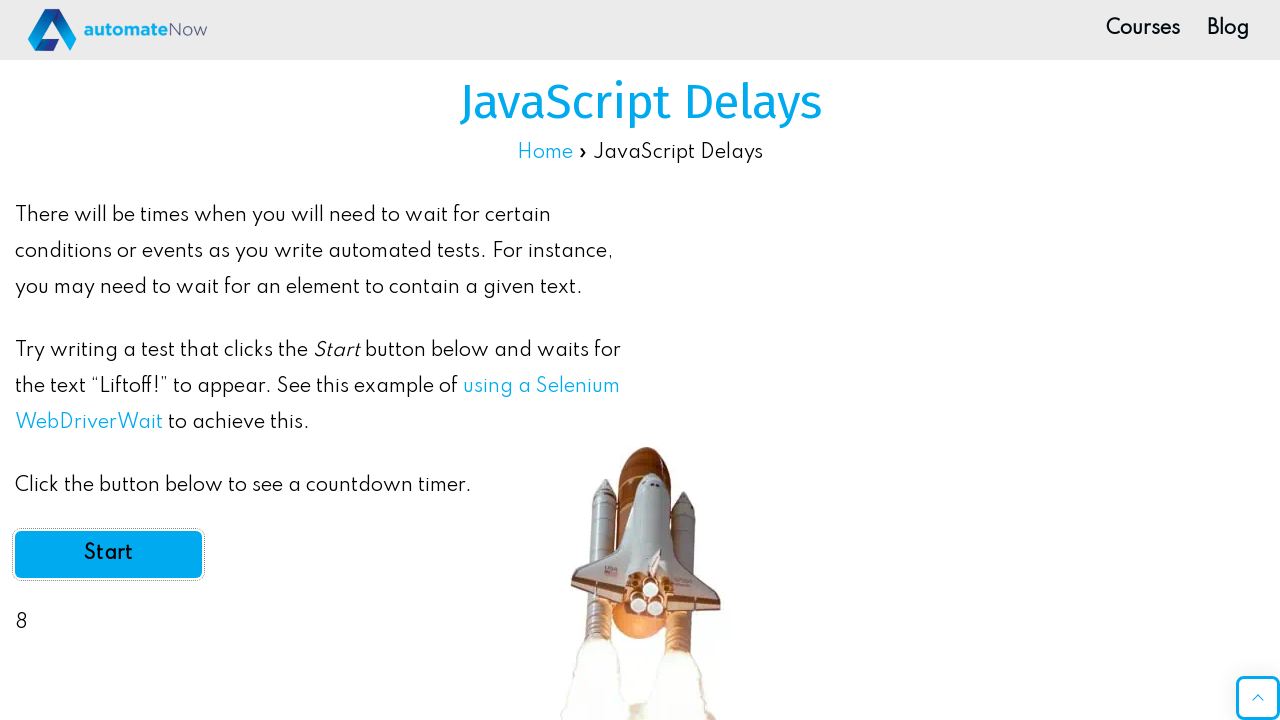